Tests that the search functionality filters projects when a search term is entered

Starting URL: https://nearcatalog.xyz

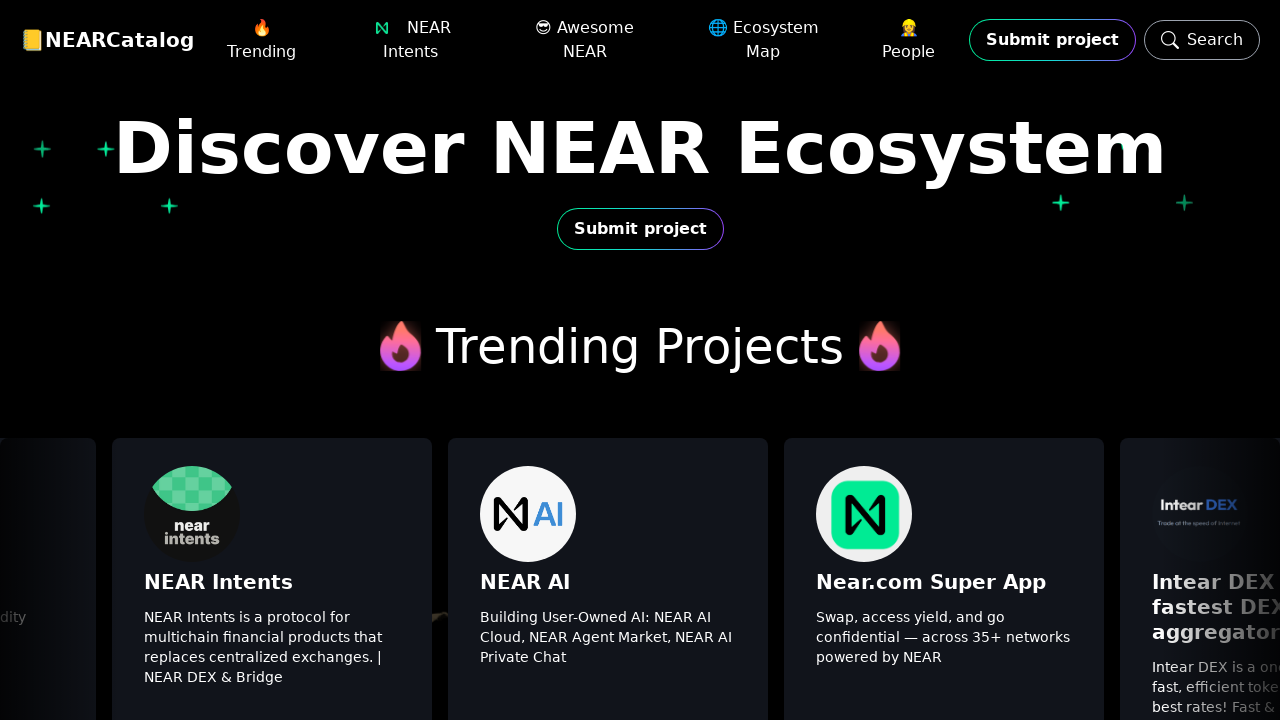

Search input field became visible
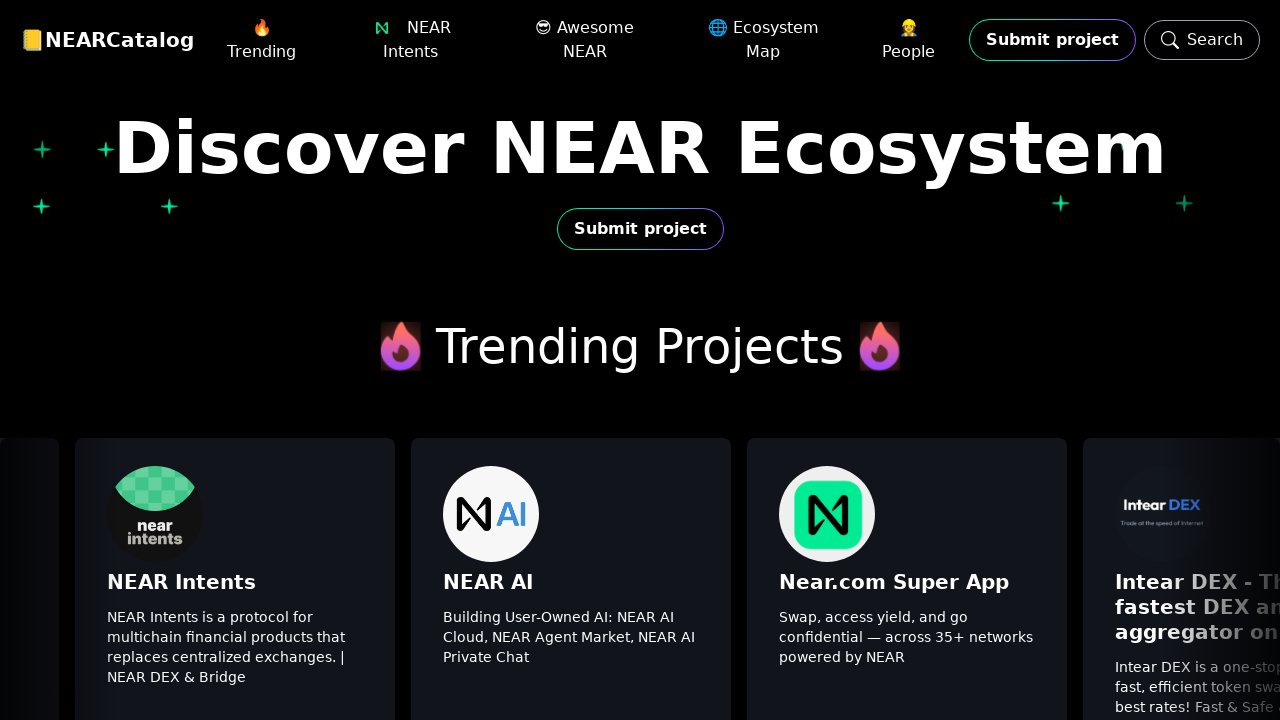

Filled search input with 'mitte' on internal:attr=[placeholder="Search projects"i]
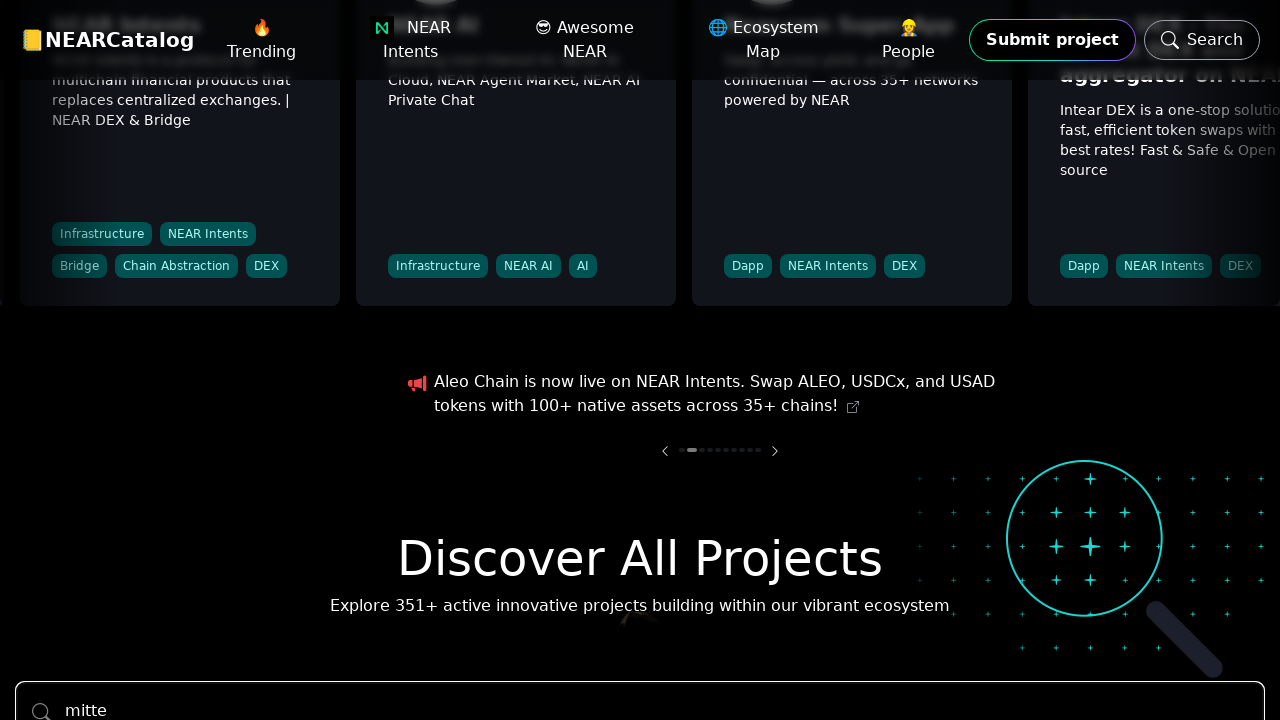

Filtered project results appeared on the page
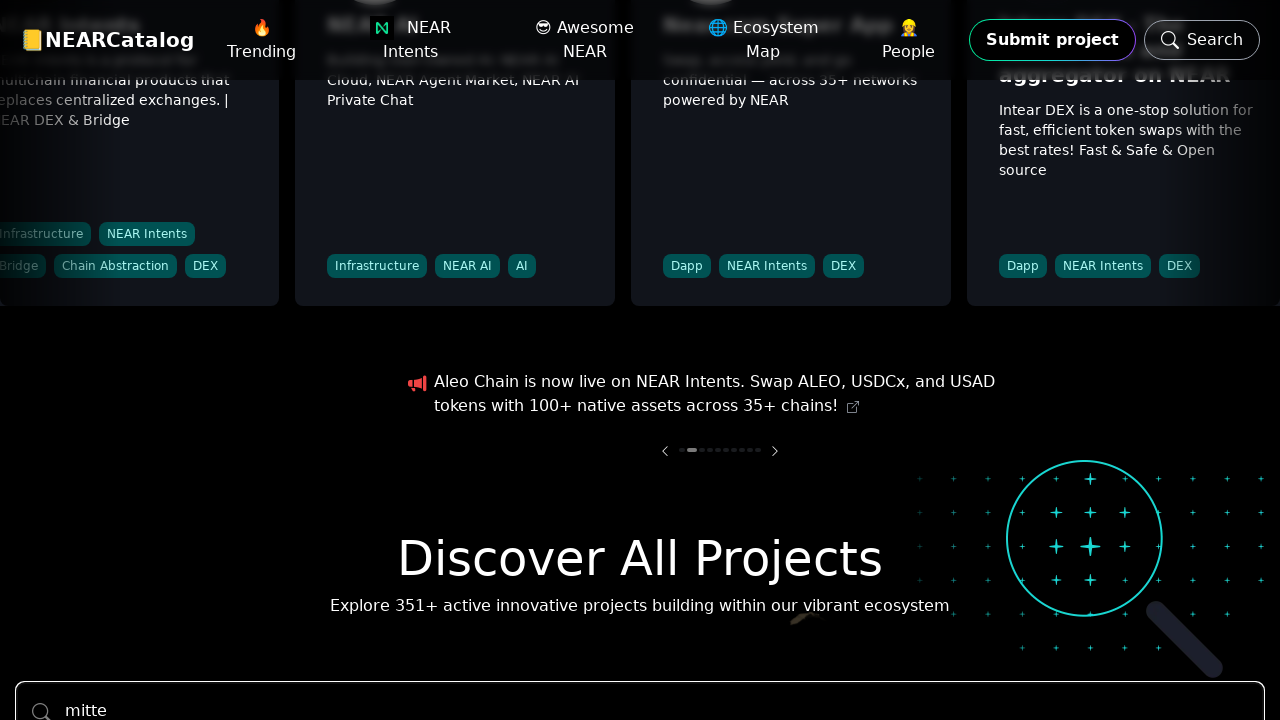

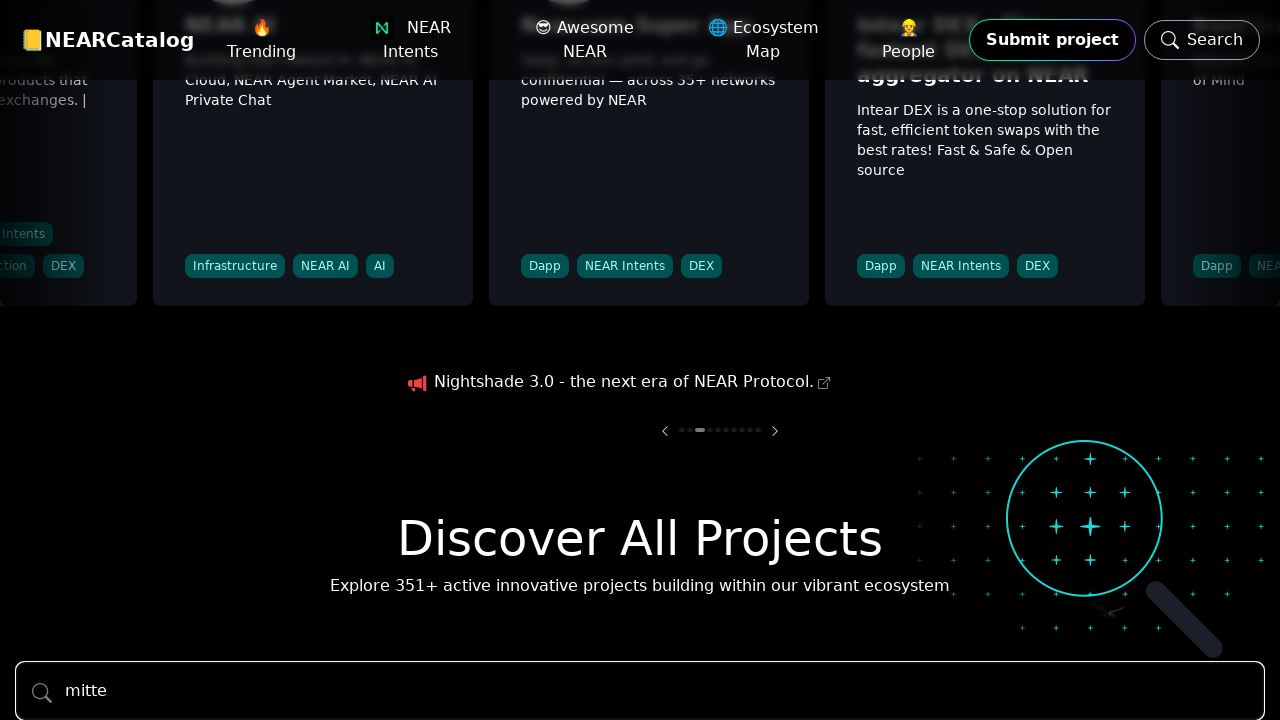